Tests clicking a dashboard link and comparing URLs to check for duplicate navigation

Starting URL: https://www.leafground.com/link.xhtml

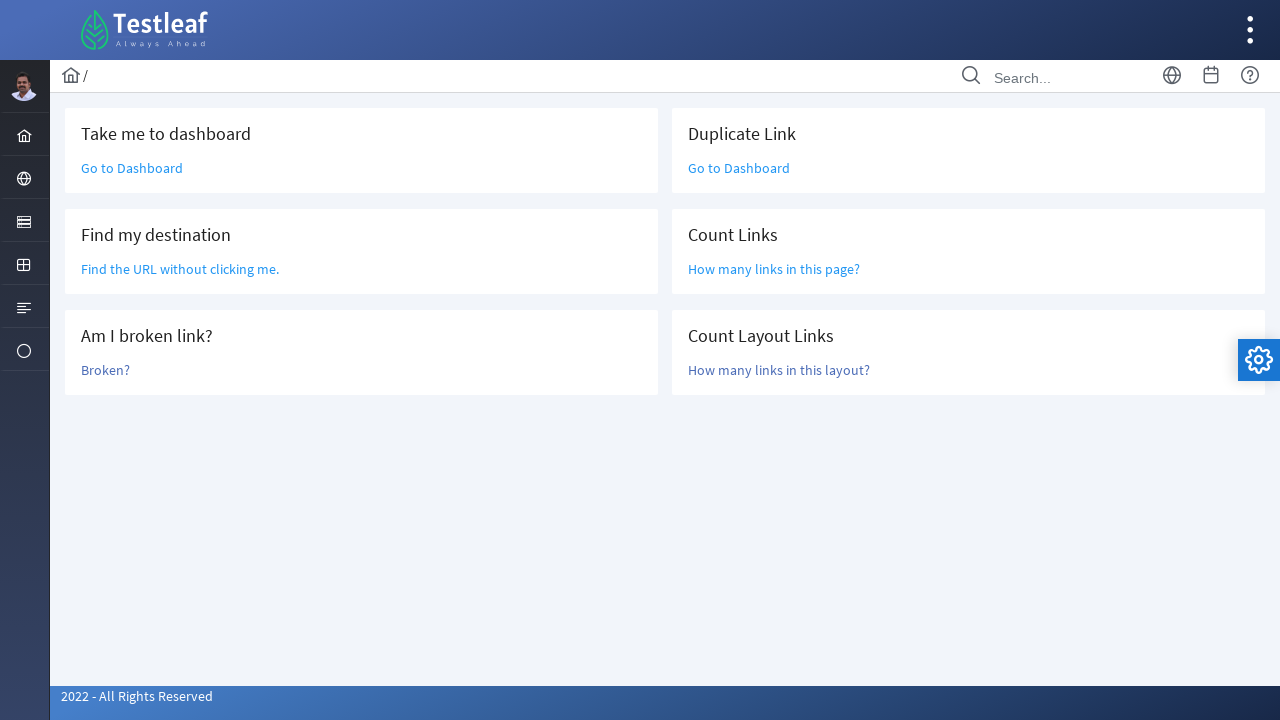

Retrieved href attribute from 'Go to Dashboard' link
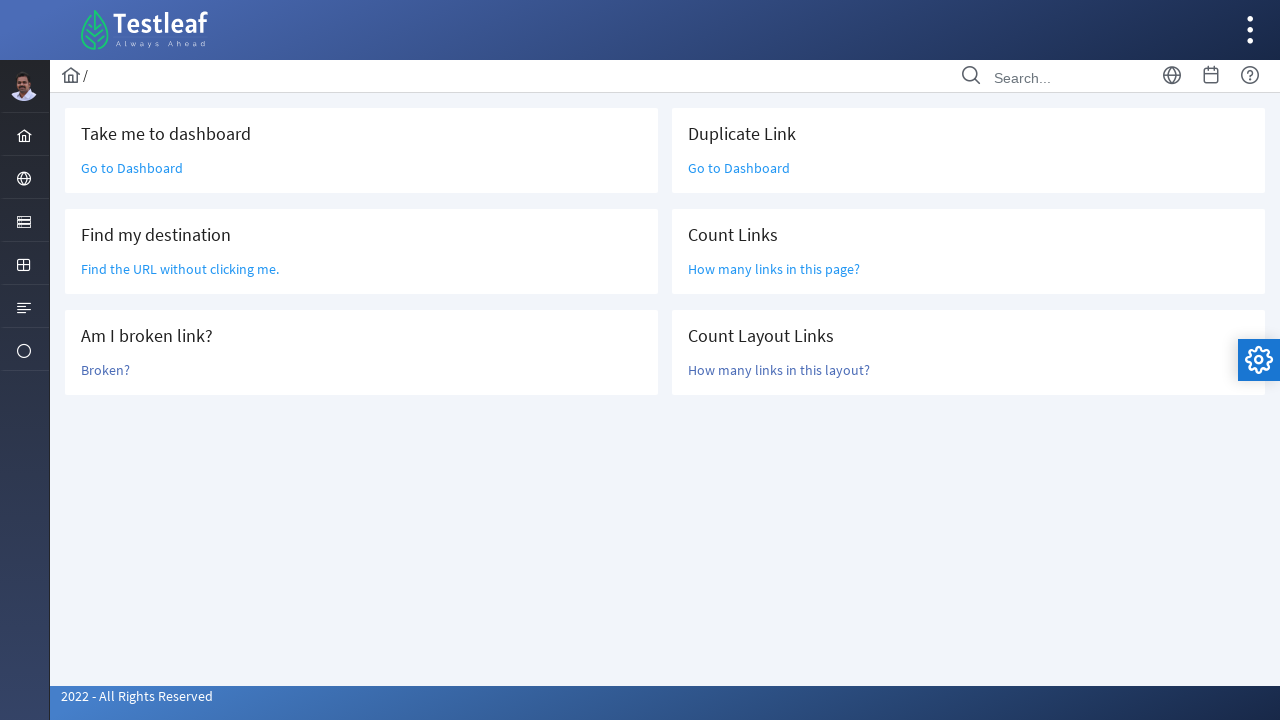

Clicked 'Go to Dashboard' link at (132, 168) on text='Go to Dashboard'
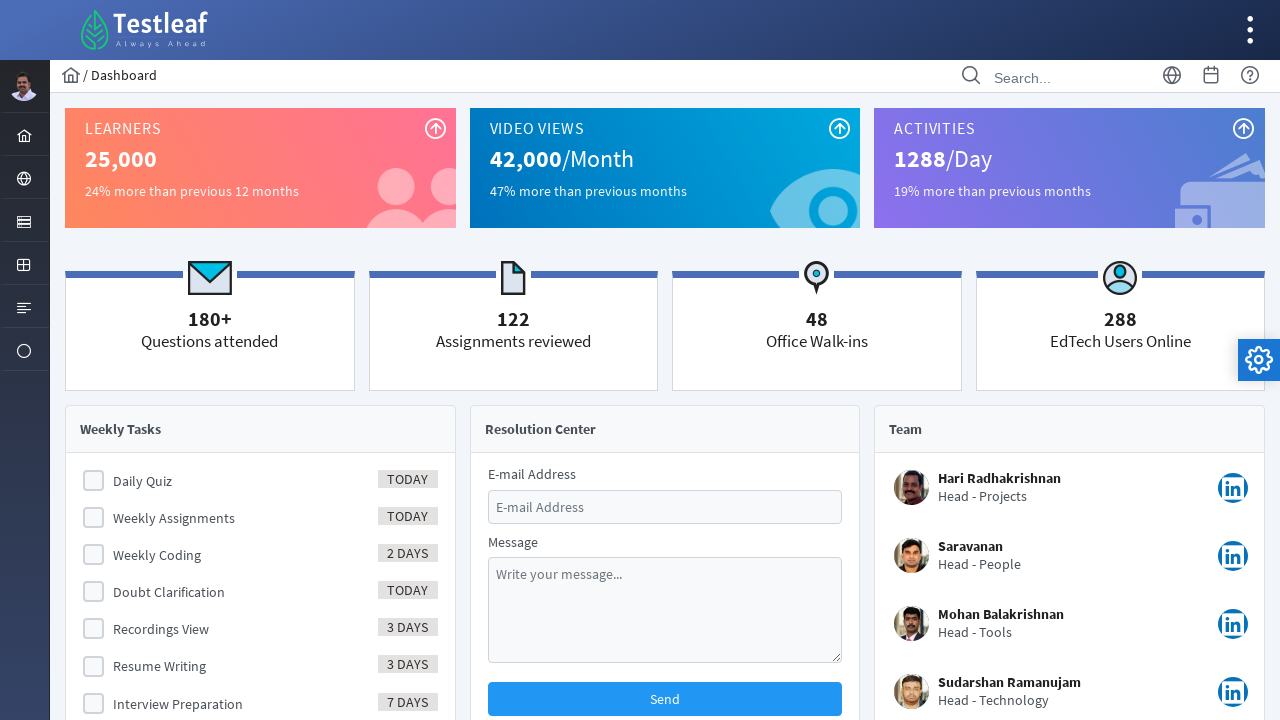

Waited 2000ms for page to load
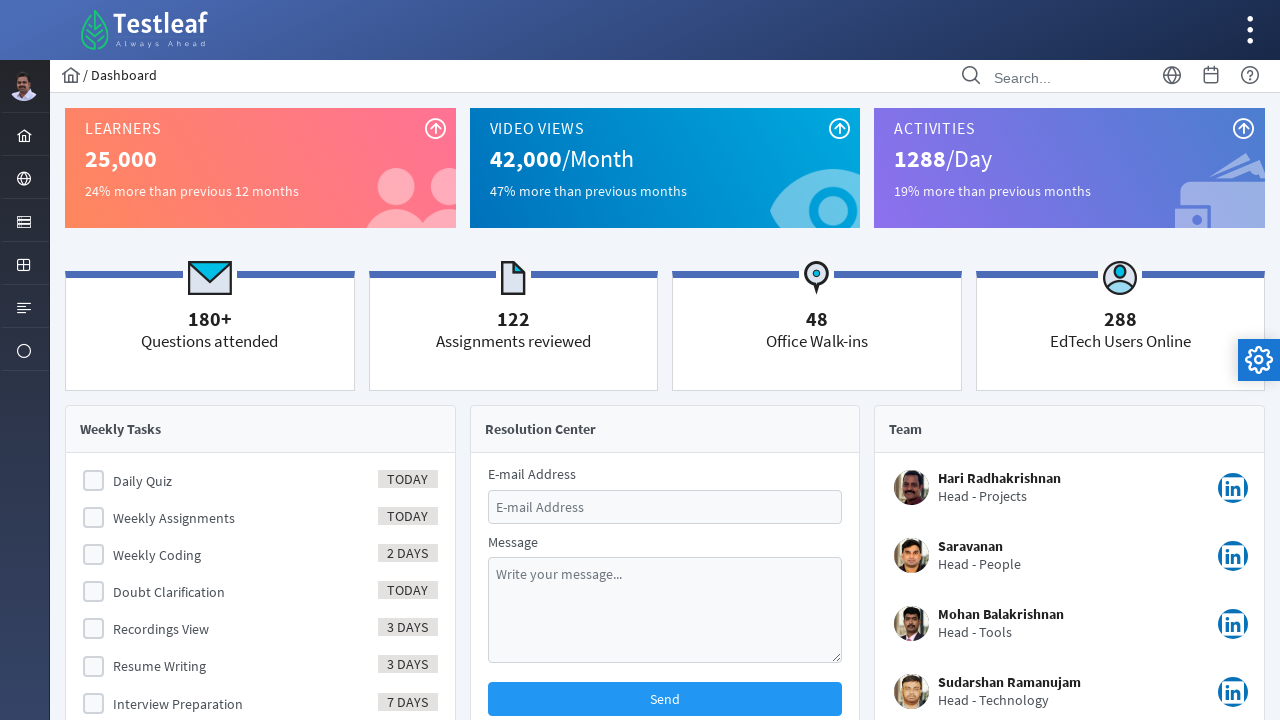

Captured current URL after navigation
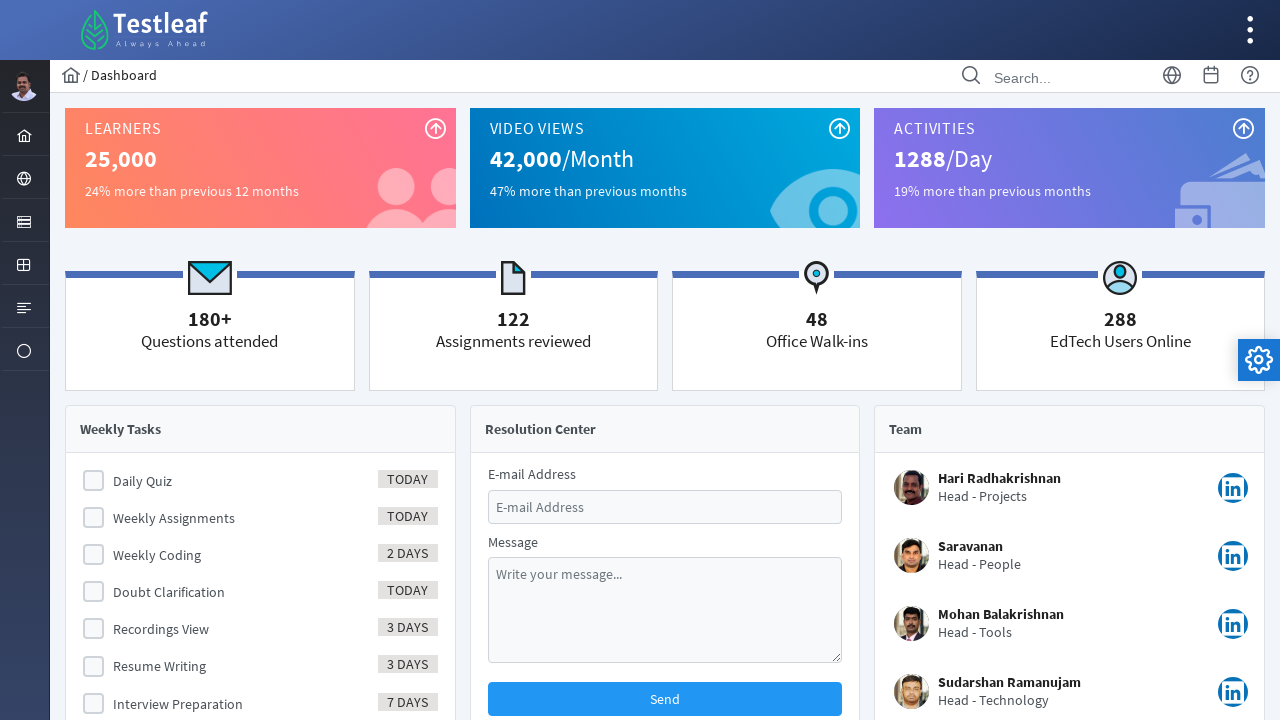

URL comparison: href and current URL differ - navigated to different page
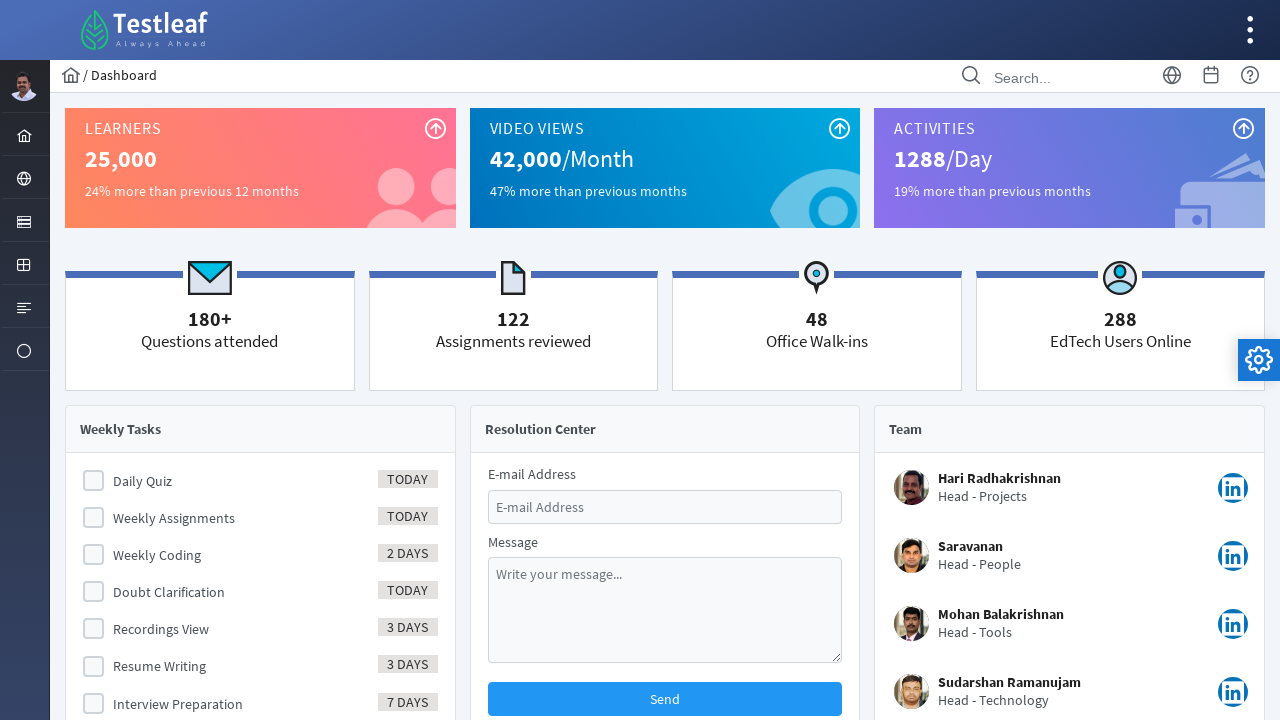

Navigated back to previous page
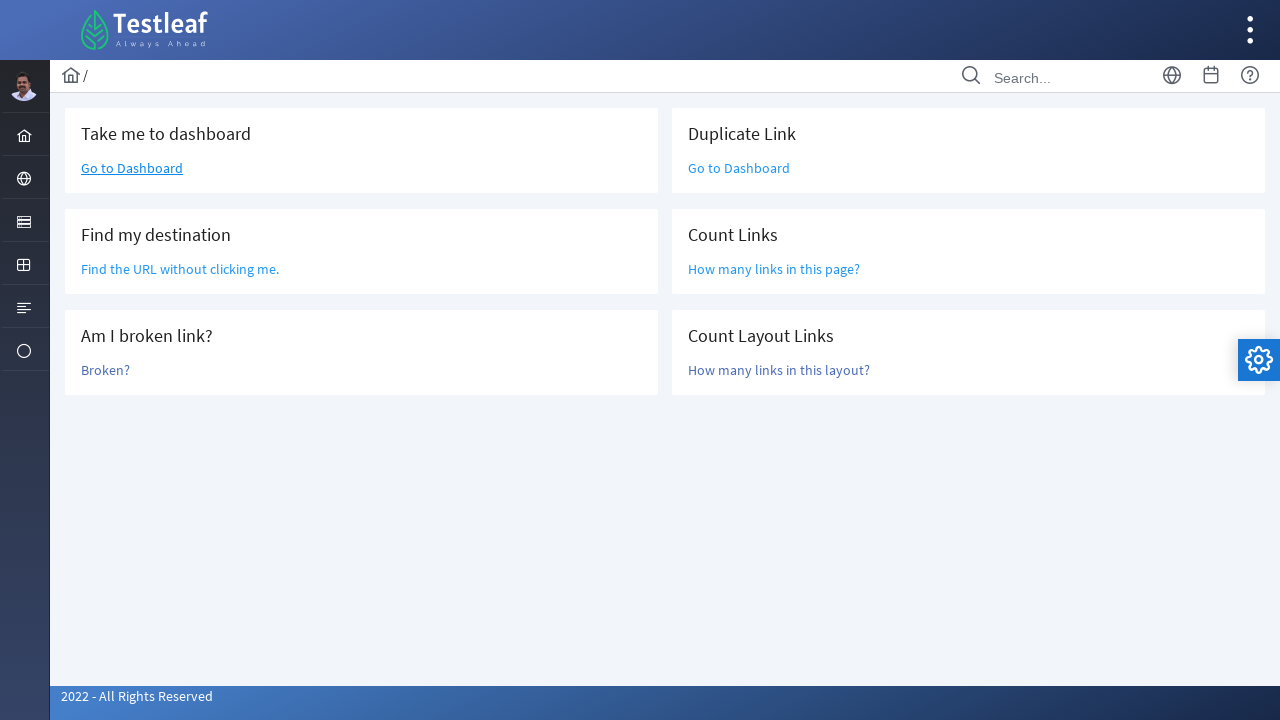

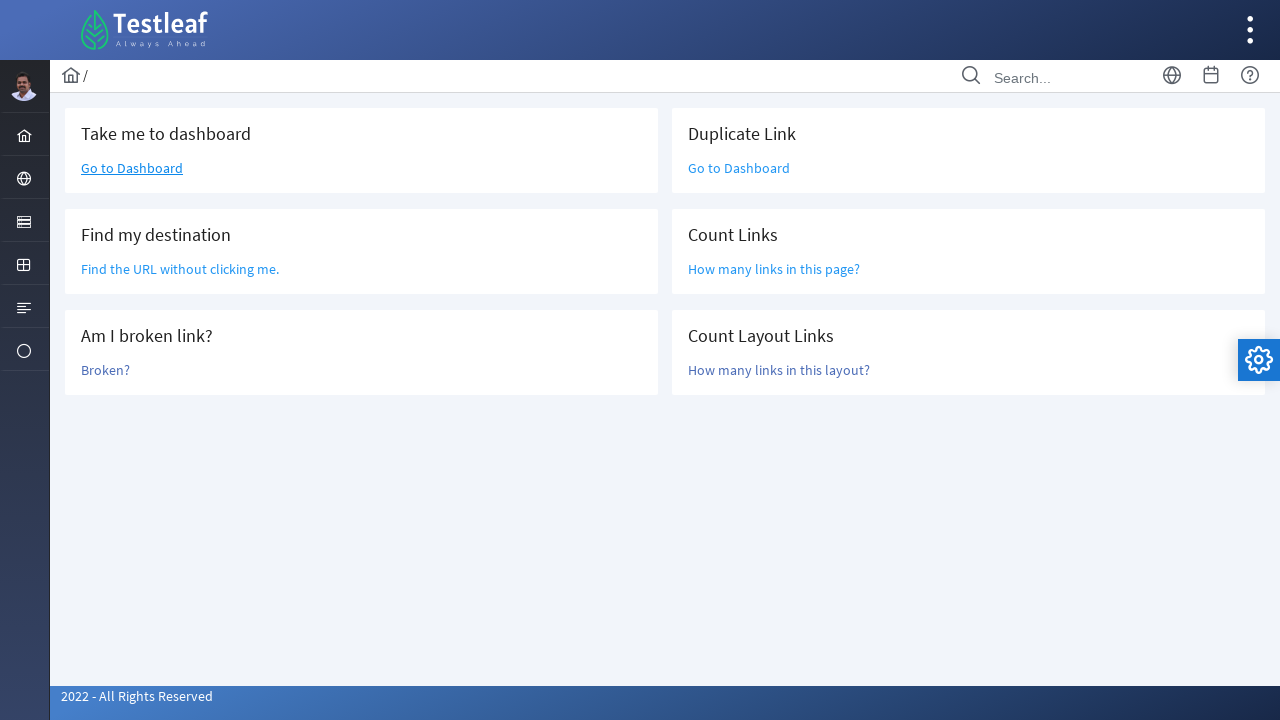